Tests a registration form by filling in first name and last name fields on a demo automation testing site

Starting URL: http://demo.automationtesting.in/Register.html

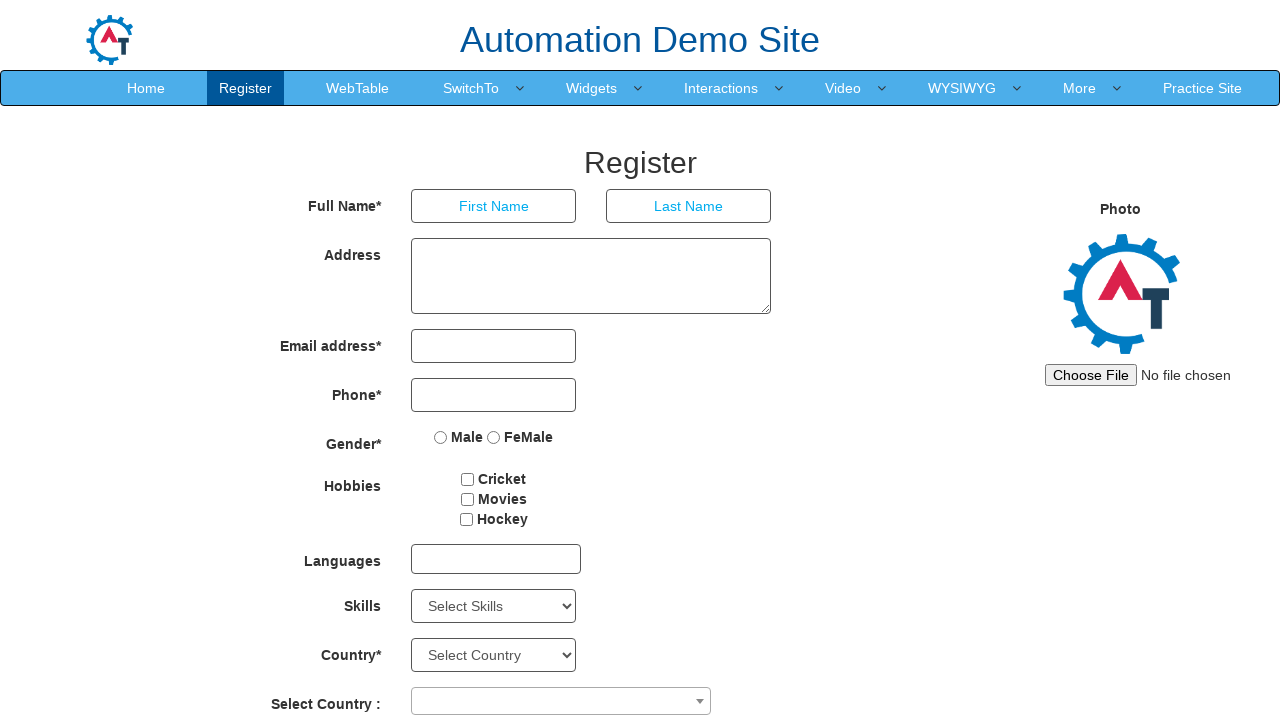

Filled first name field with 'Jessi' on input[placeholder='First Name']
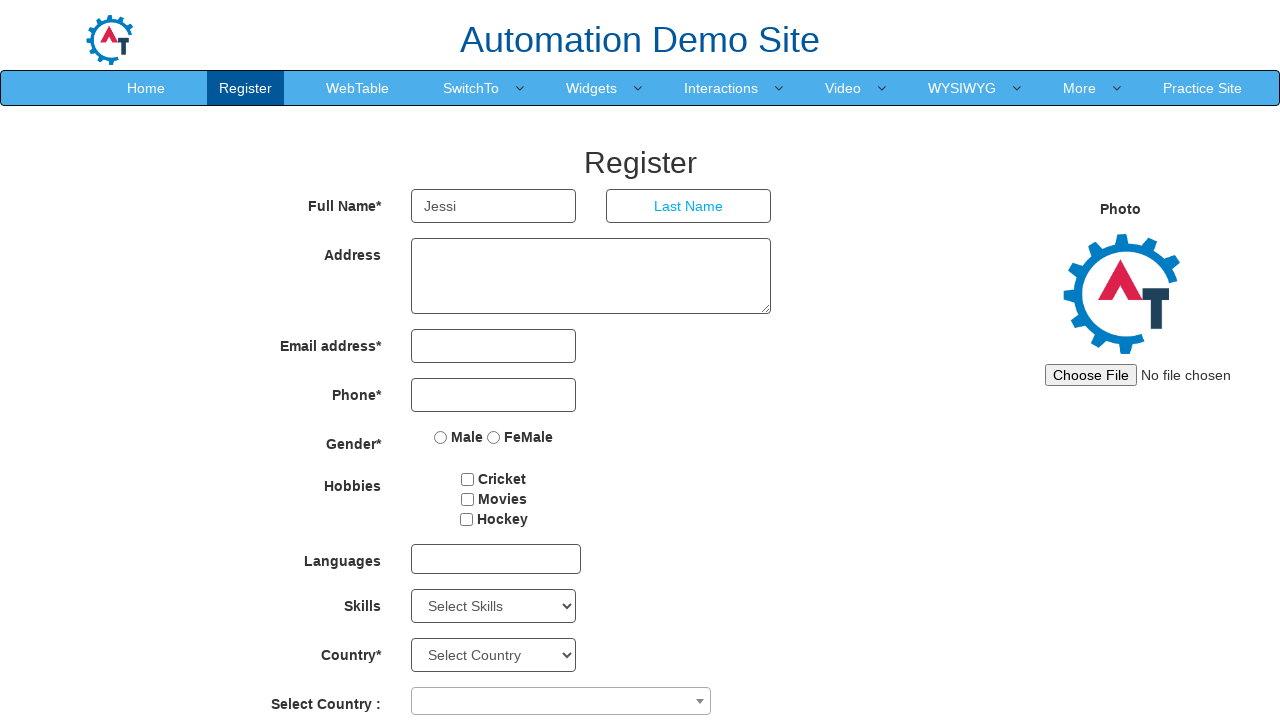

Filled last name field with 'Abijah' on input[placeholder='Last Name']
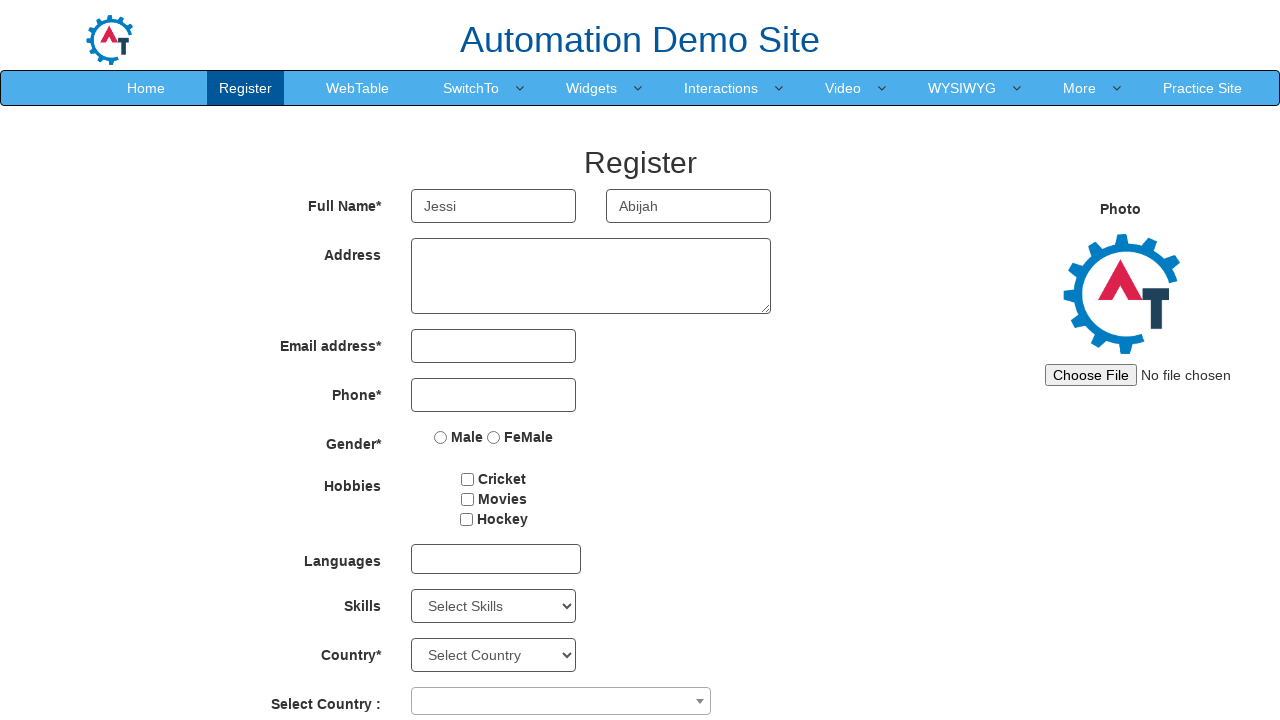

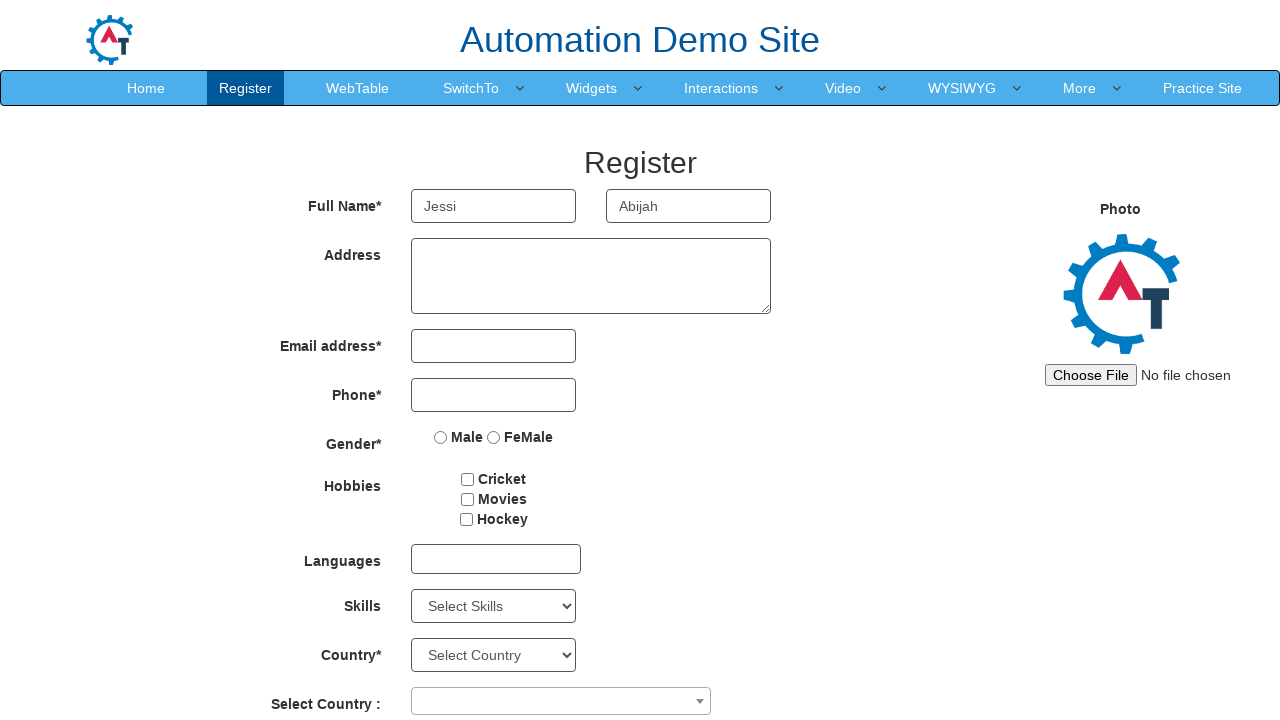